Tests window switching functionality by opening a new window, searching in it, then returning to the parent window to fill a form field

Starting URL: https://www.letskodeit.com/practice

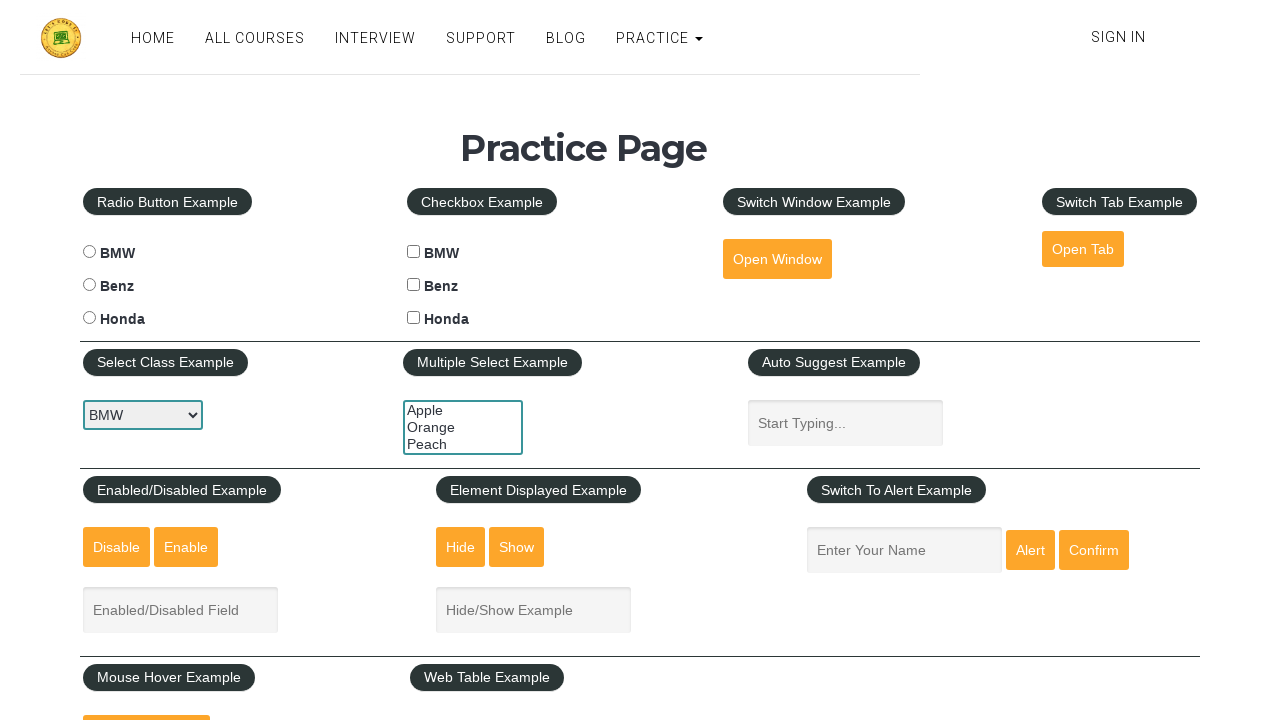

Clicked button to open new window at (777, 259) on #openwindow
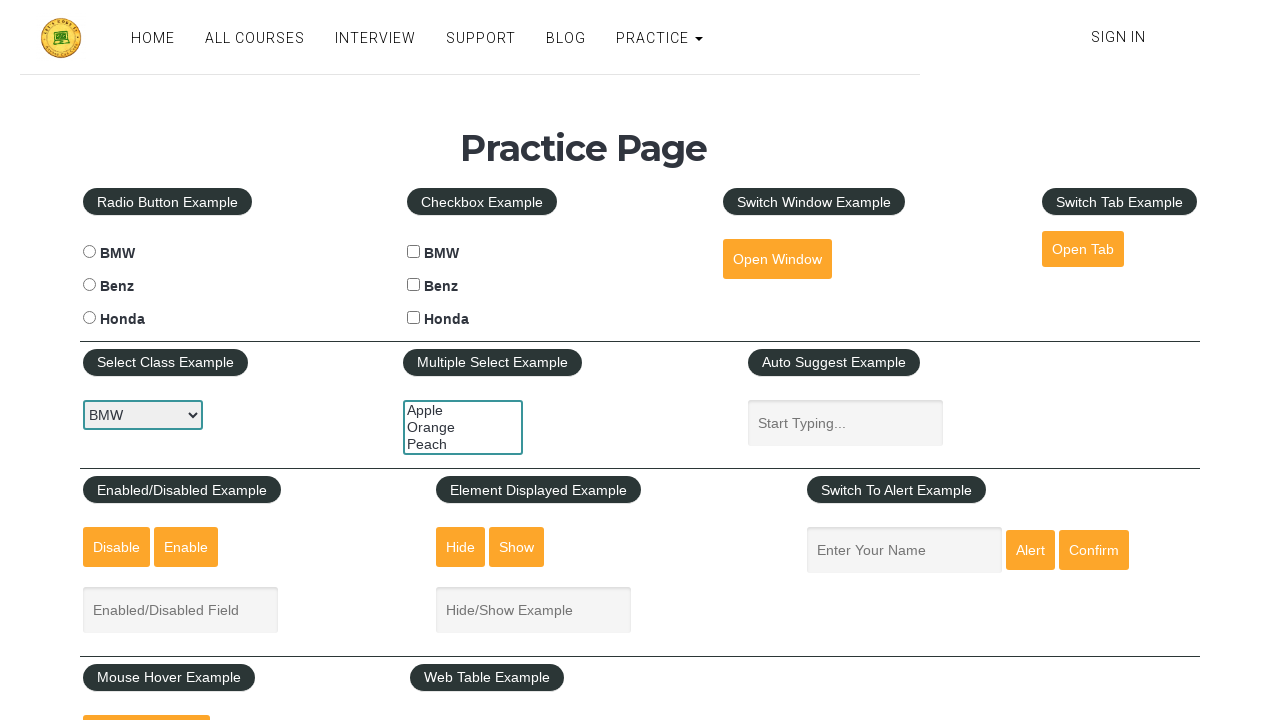

New window opened and captured
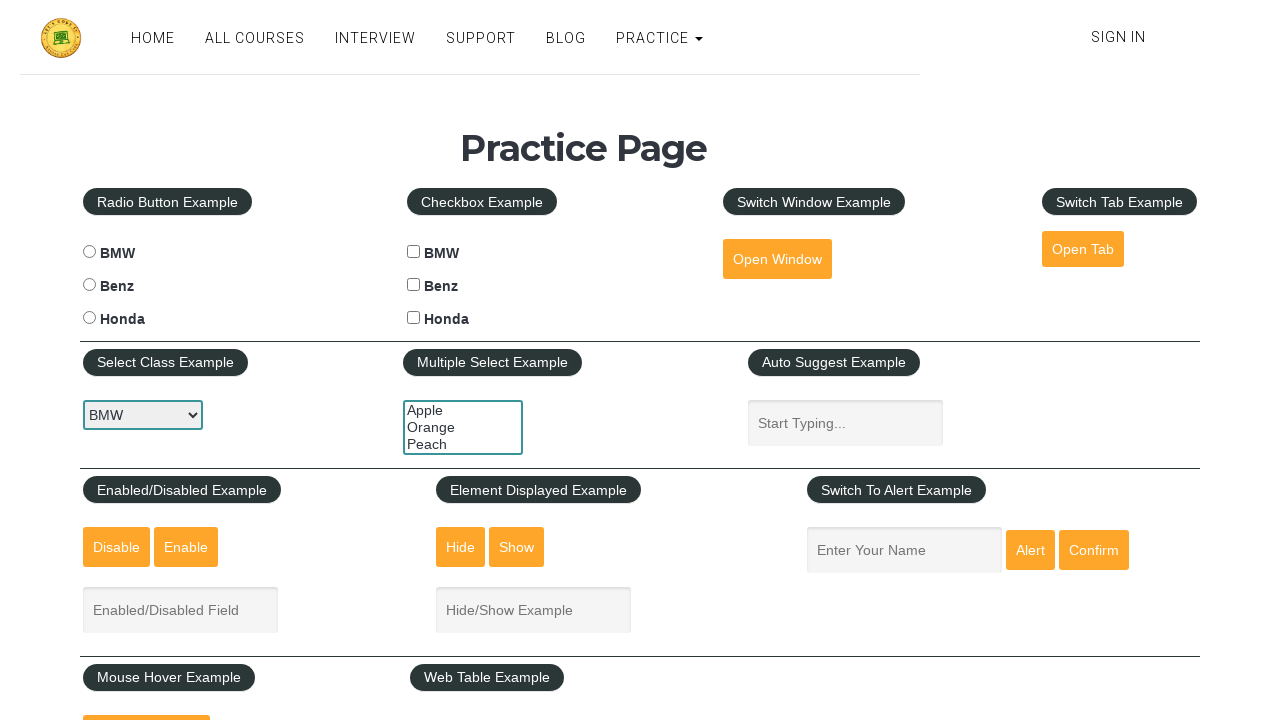

Filled search field with 'python' in new window on //input[@id='search']
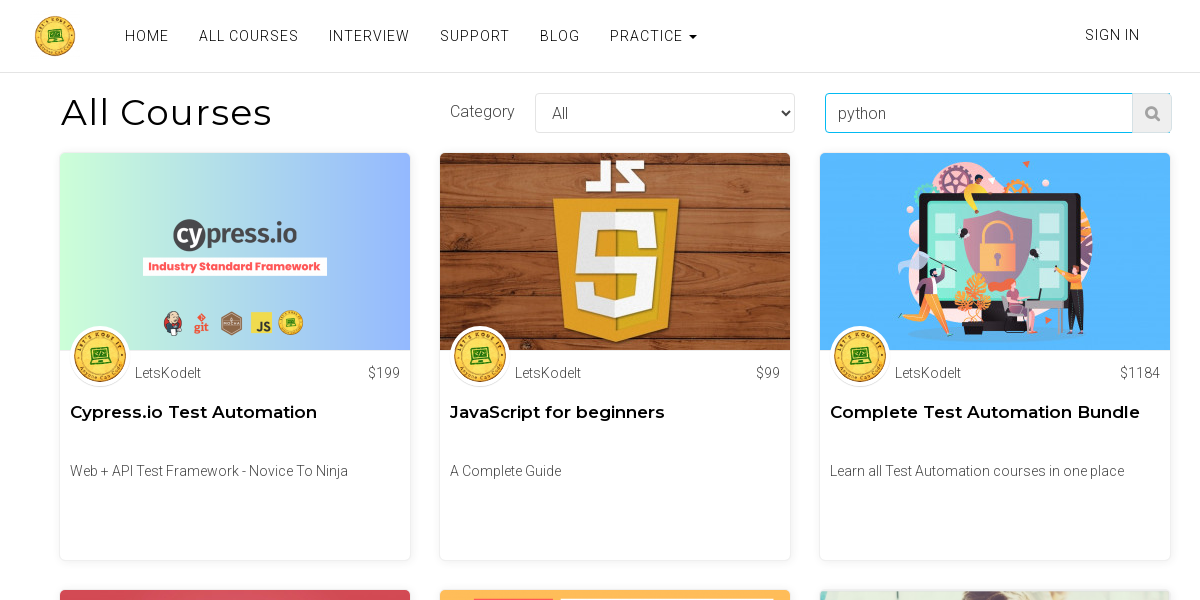

Closed new window and returned to parent window
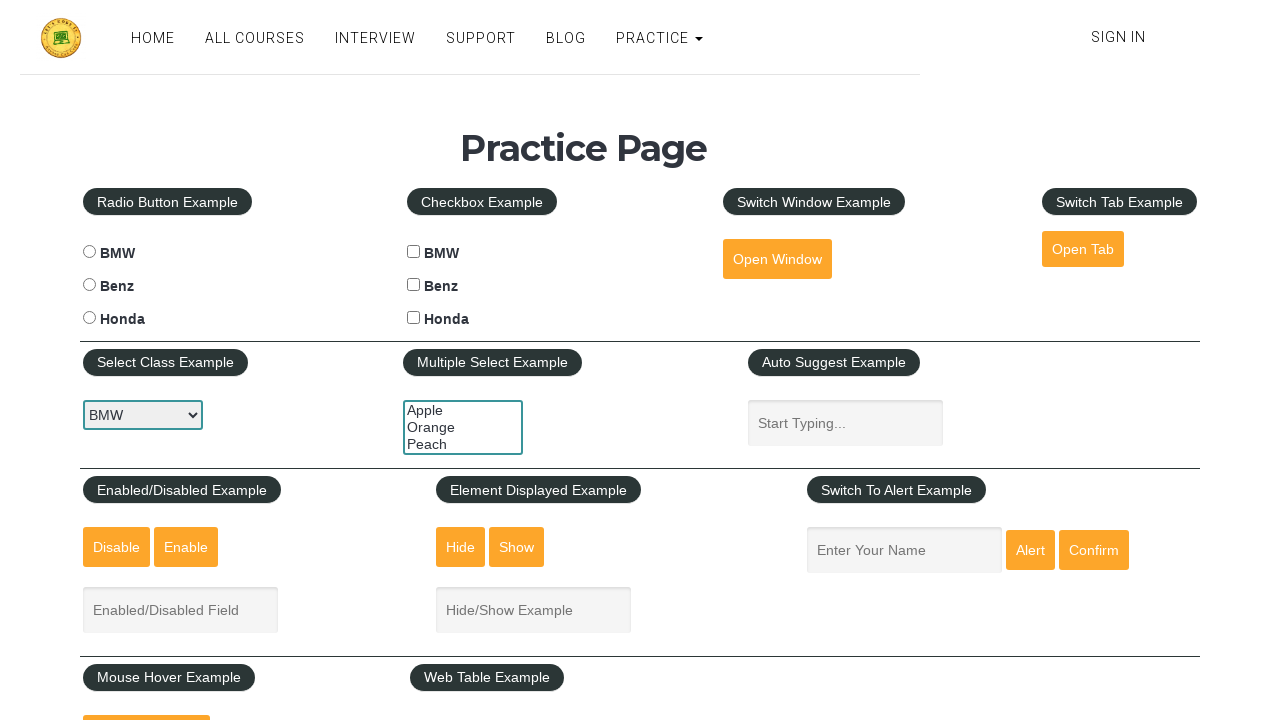

Filled name field with 'test' in parent window on #name
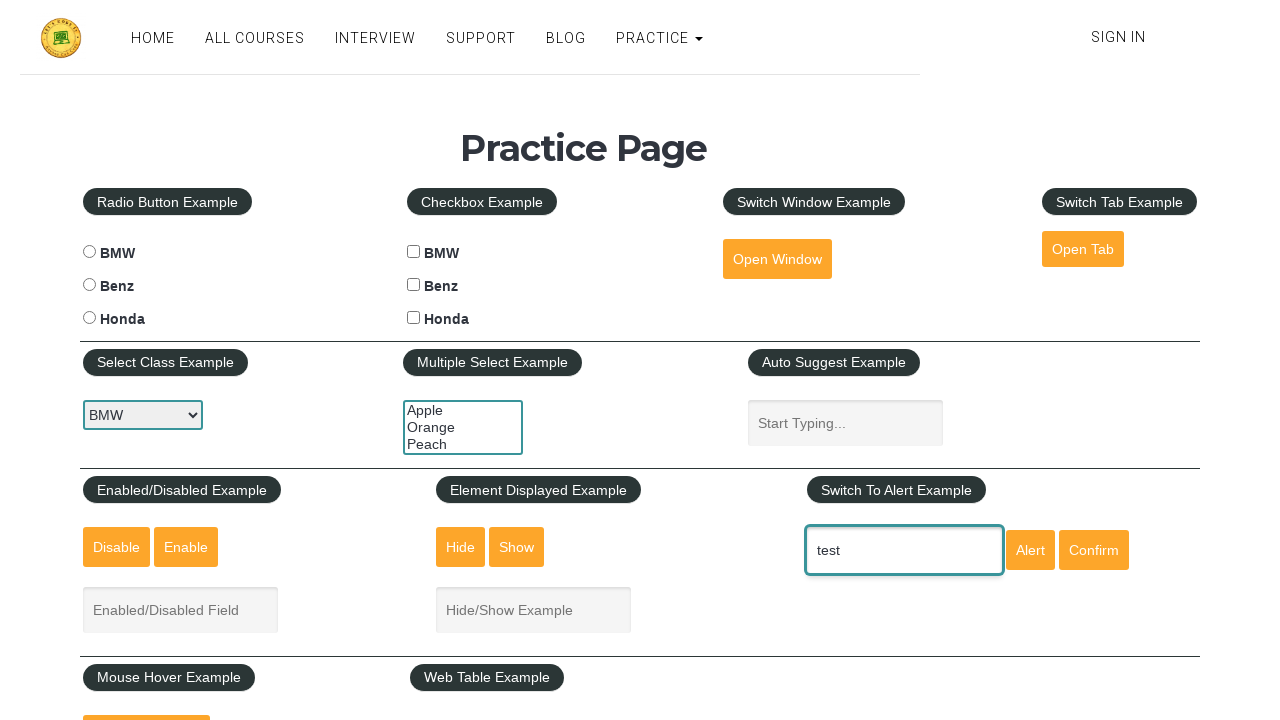

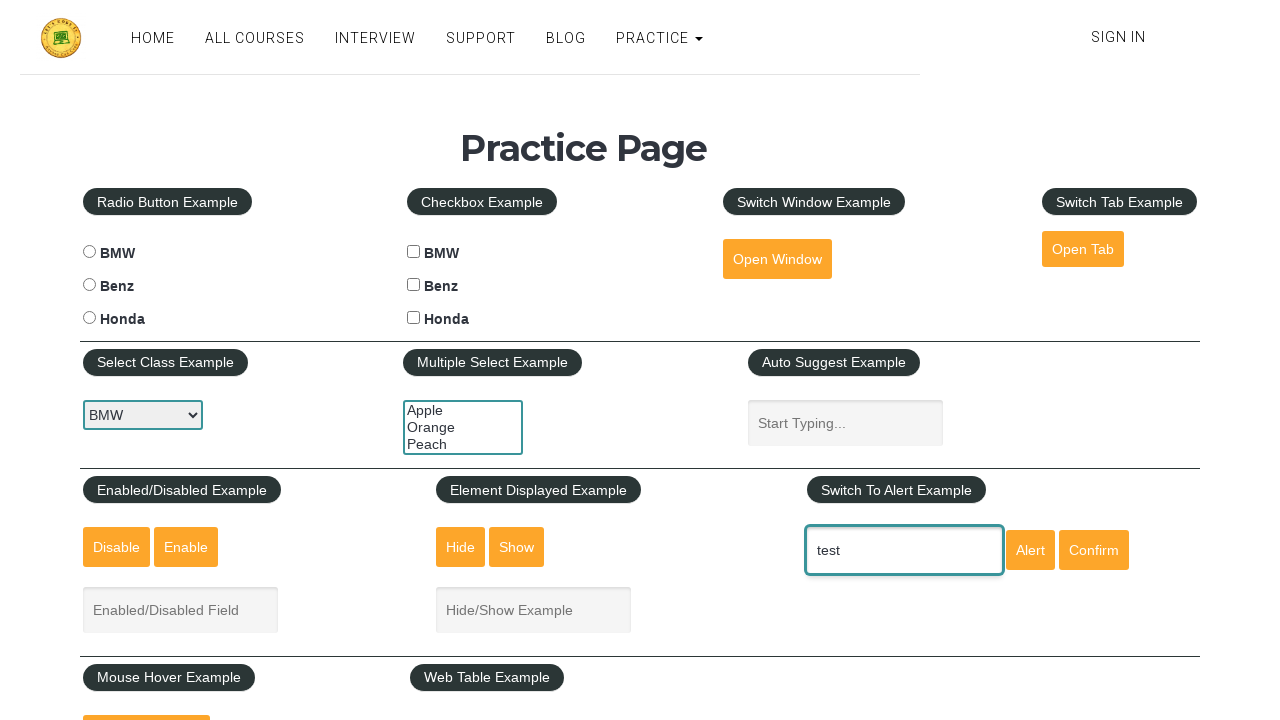